Tests JavaScript prompt alert functionality by clicking a tab, triggering a prompt box, entering text, accepting the alert, and verifying the entered text appears on the page

Starting URL: http://demo.automationtesting.in/Alerts.html

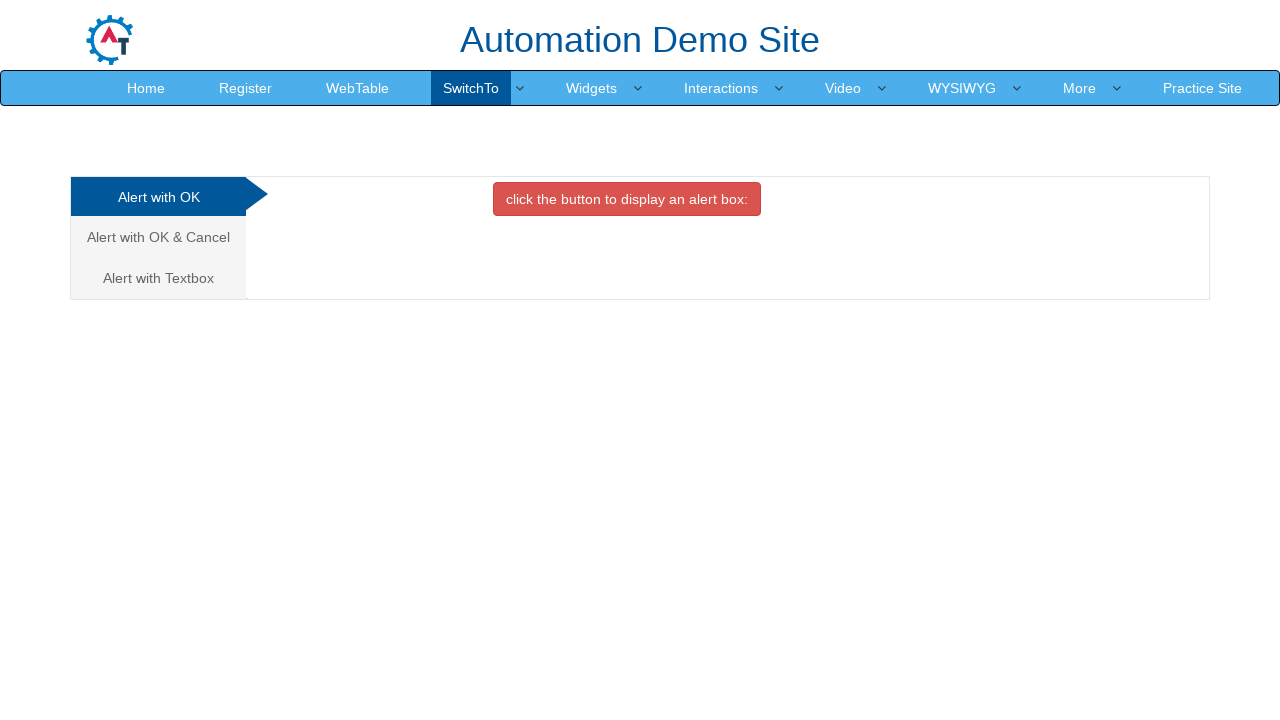

Clicked on the Prompt Box tab at (158, 278) on (//a[@data-toggle='tab'])[3]
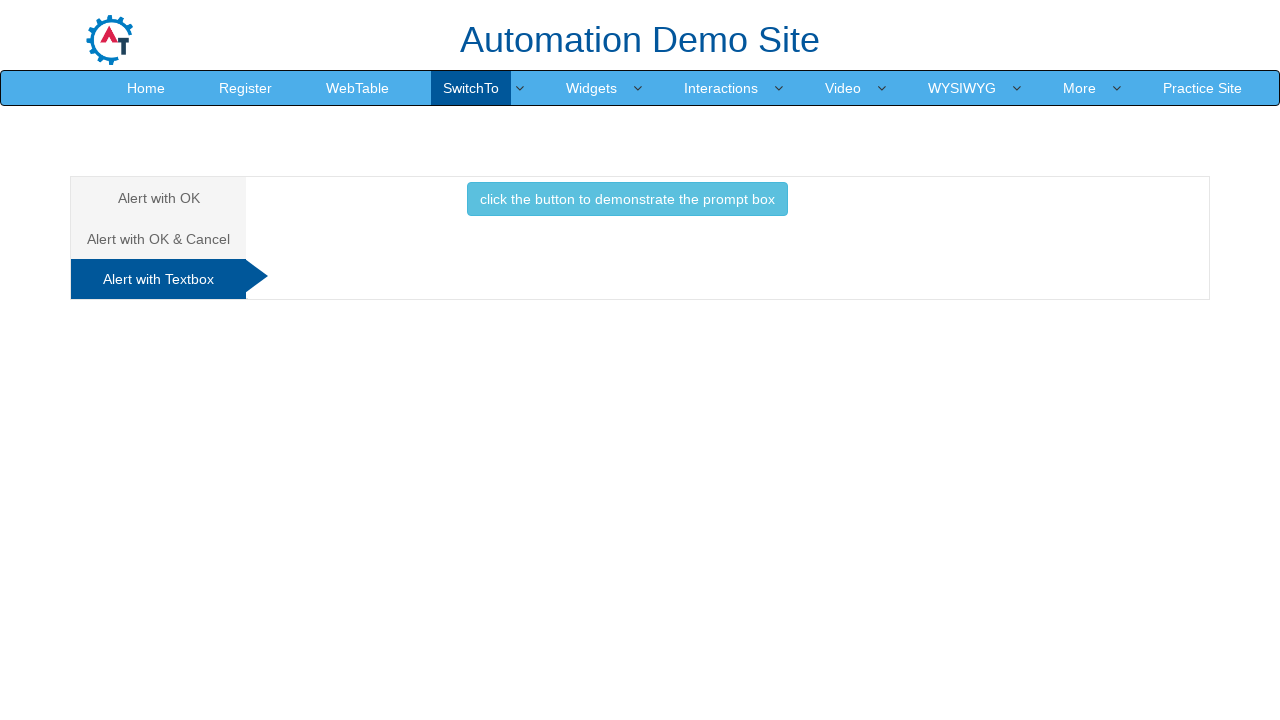

Clicked button to trigger prompt box at (627, 199) on xpath=//button[@onclick='promptbox()']
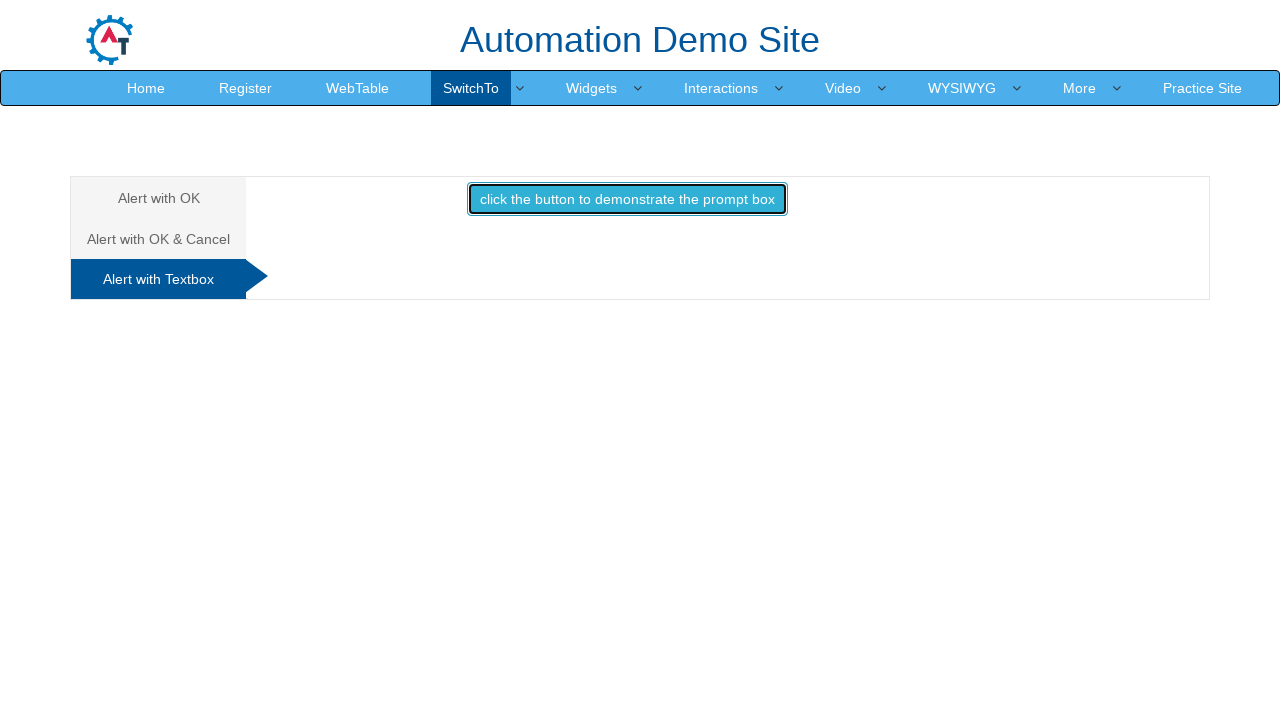

Registered dialog handler for prompt acceptance
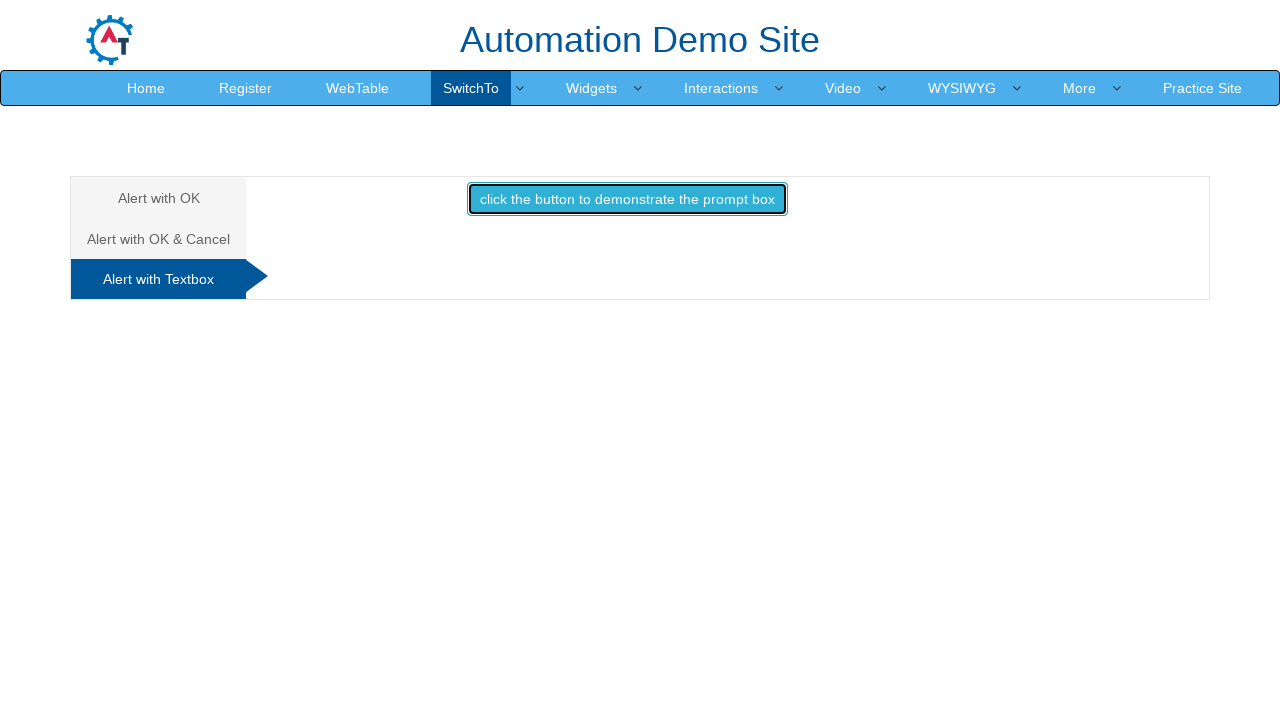

Clicked button again to trigger prompt with handler active at (627, 199) on xpath=//button[@onclick='promptbox()']
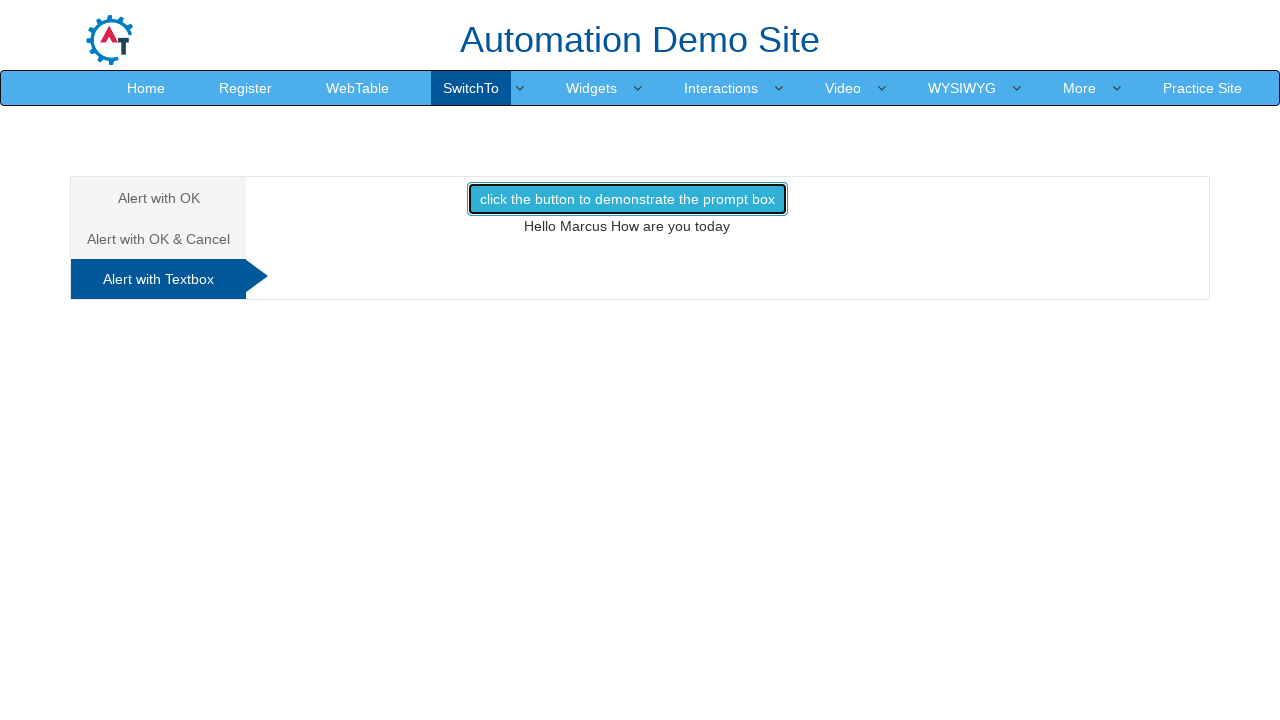

Verified that entered text 'Marcus' appears on the page
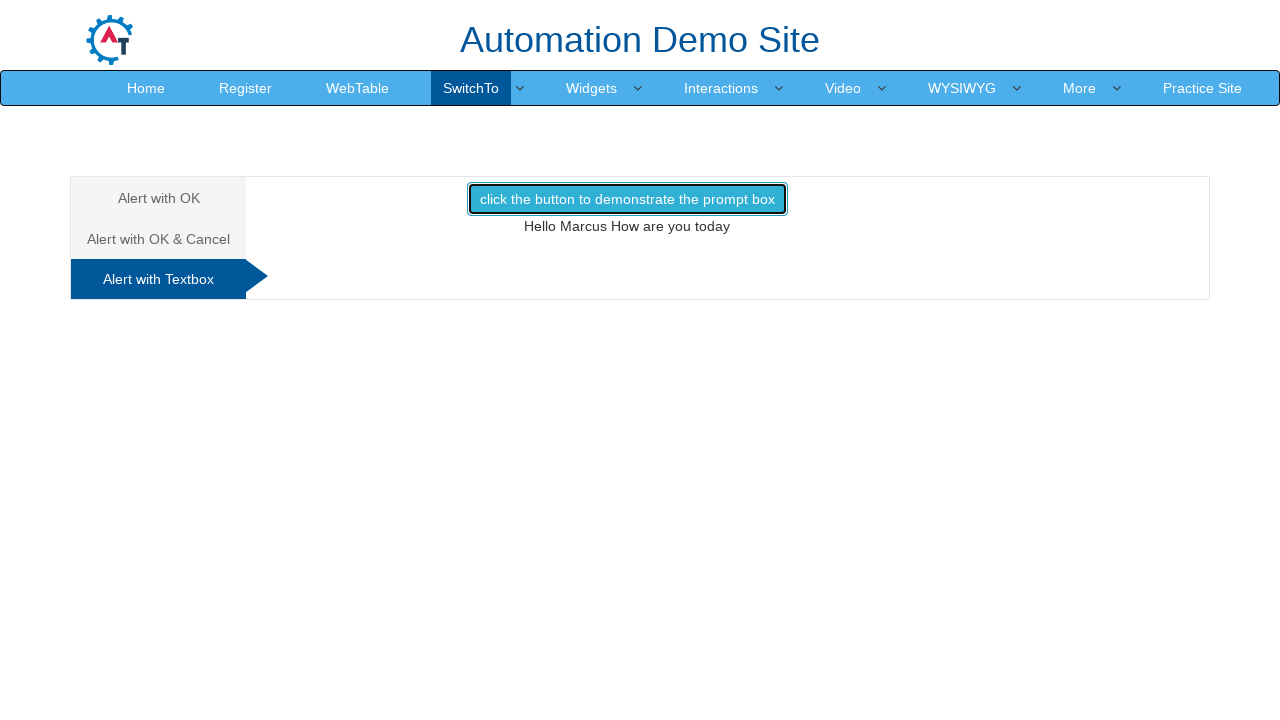

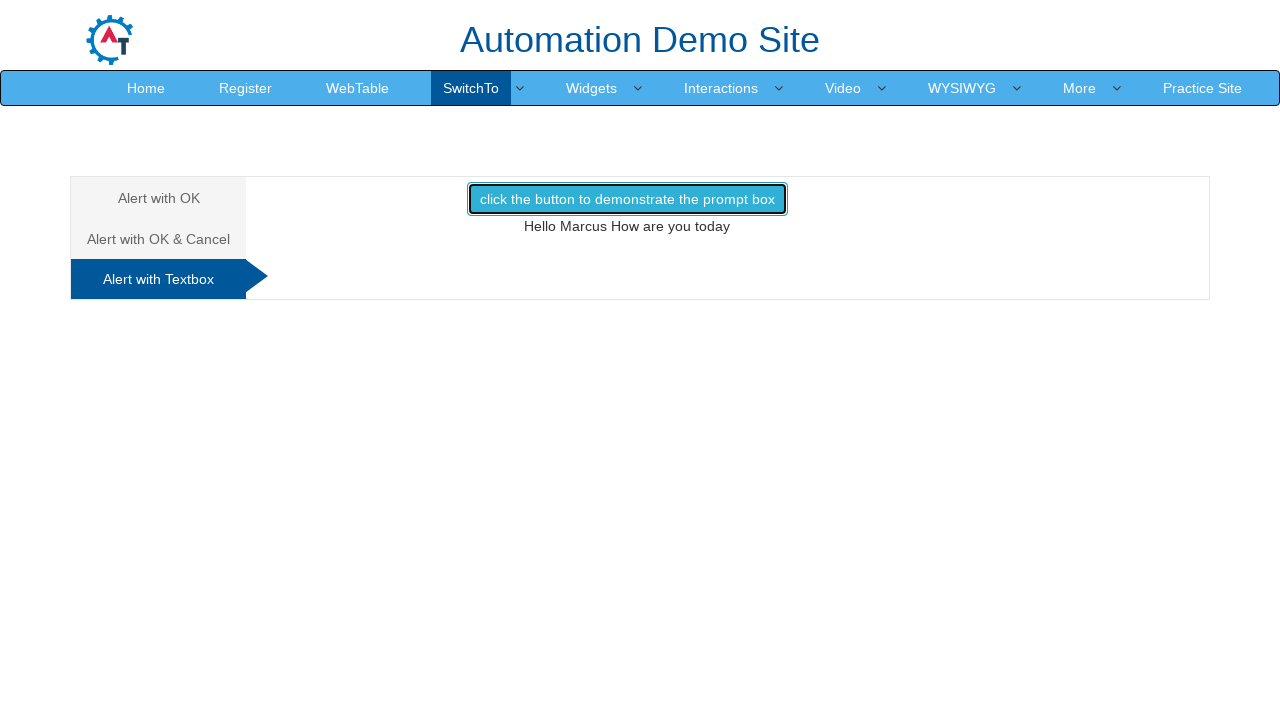